Navigates through three Artillery.io pages in sequence: homepage, cloud page, and documentation page.

Starting URL: https://www.artillery.io

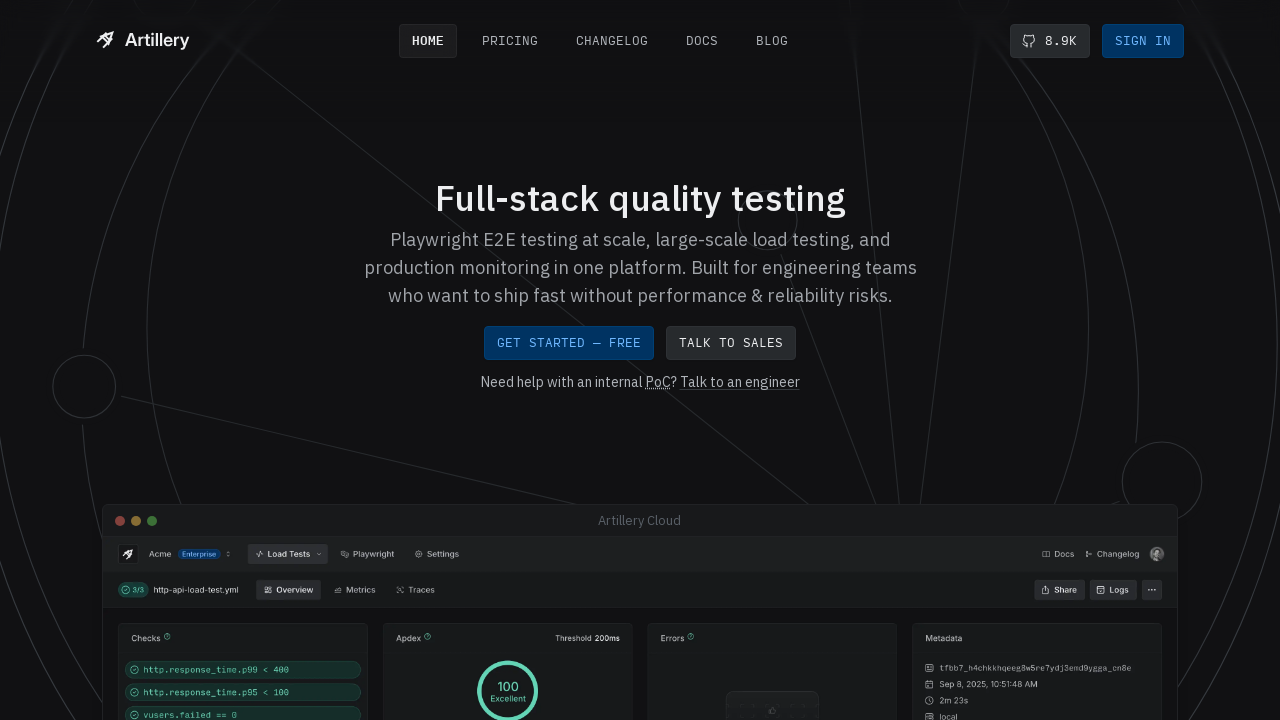

Navigated to Artillery.io cloud page
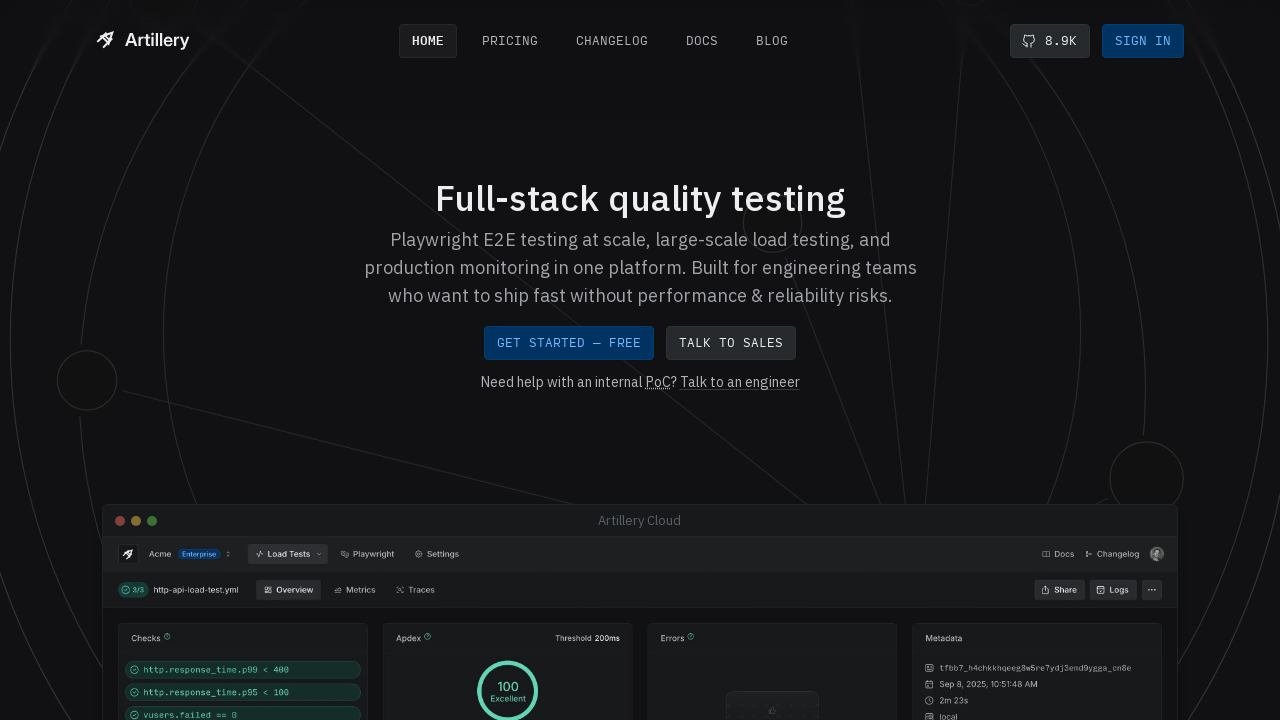

Navigated to Artillery.io documentation page
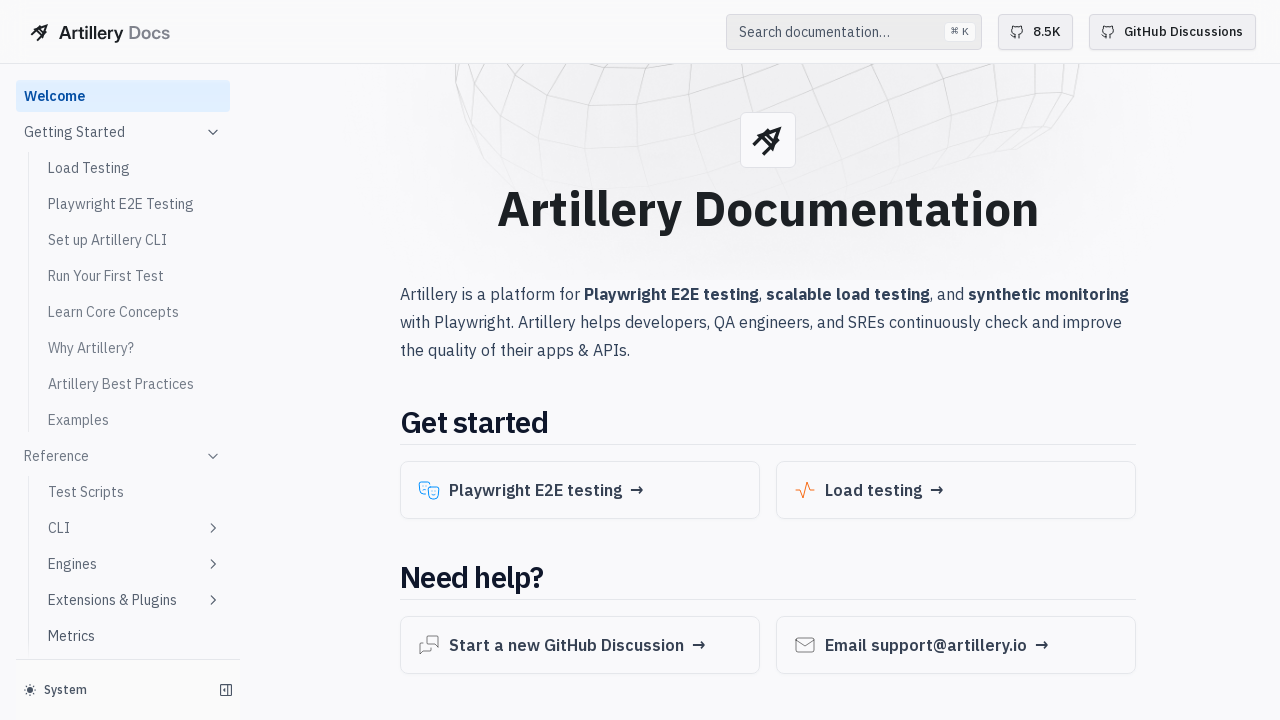

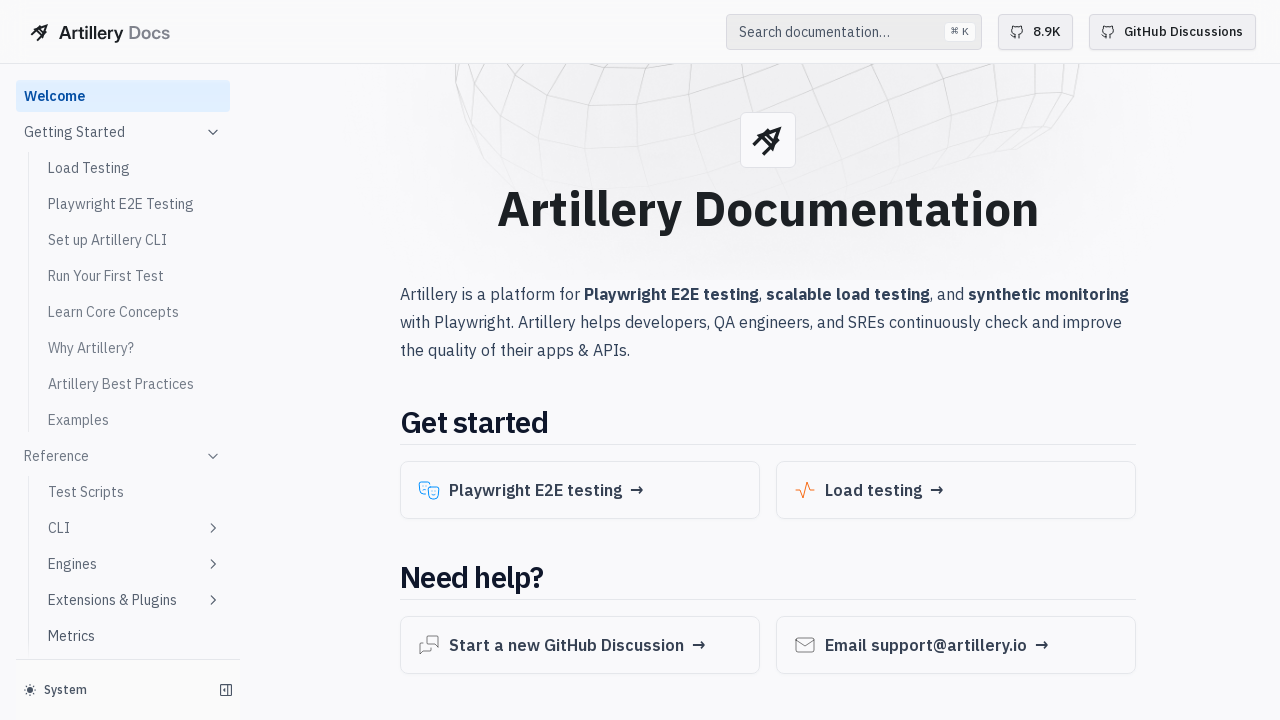